Tests filtering to display only active (incomplete) items

Starting URL: https://demo.playwright.dev/todomvc

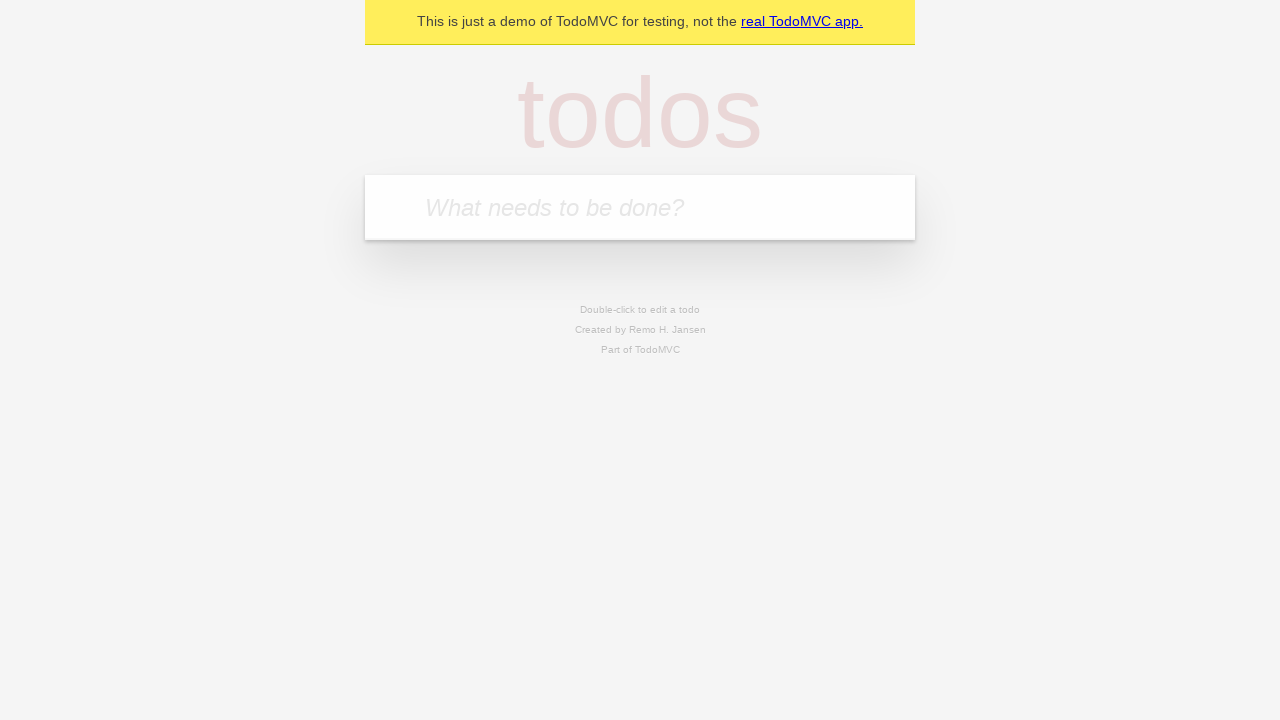

Filled input field with 'buy some cheese' on internal:attr=[placeholder="What needs to be done?"i]
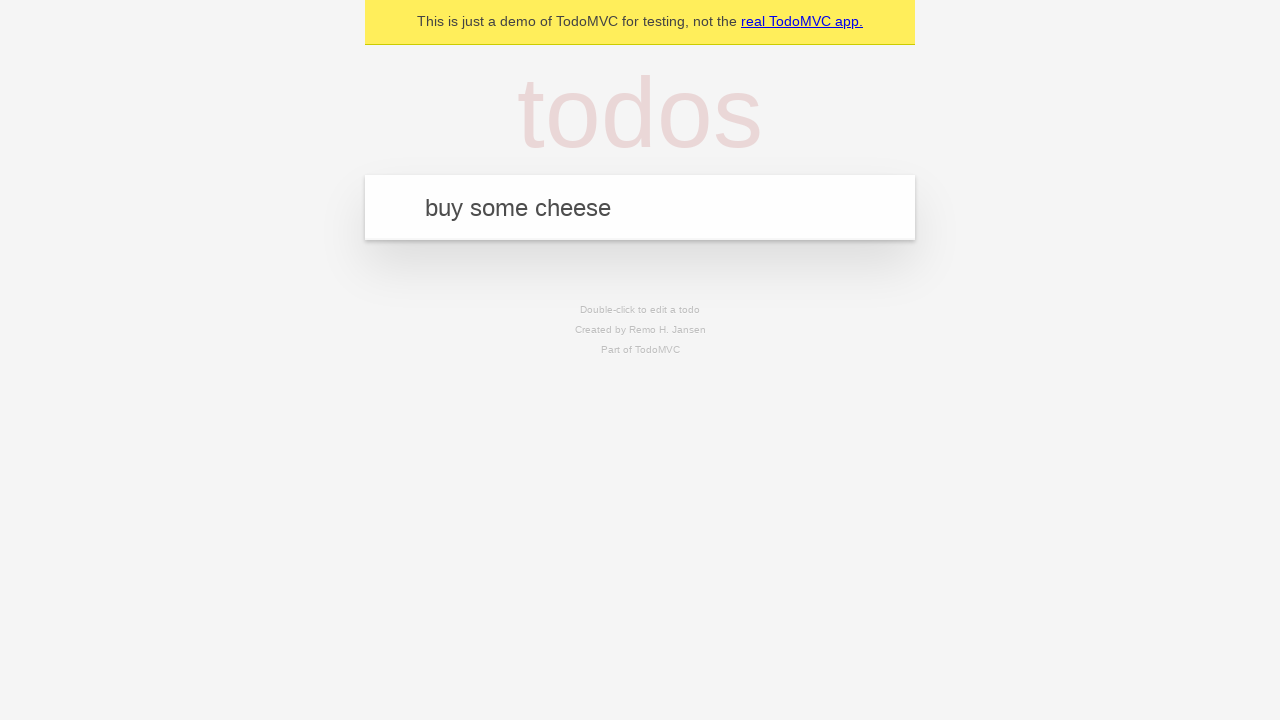

Pressed Enter to create first todo item on internal:attr=[placeholder="What needs to be done?"i]
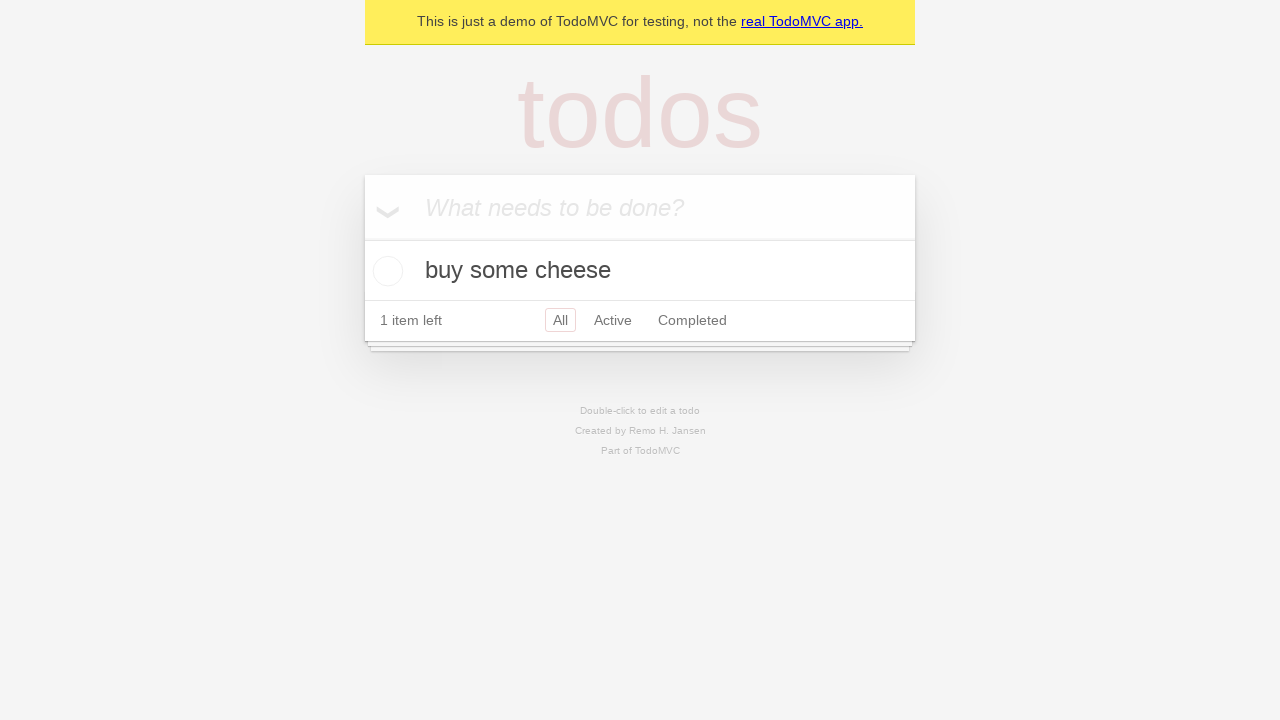

Filled input field with 'feed the cat' on internal:attr=[placeholder="What needs to be done?"i]
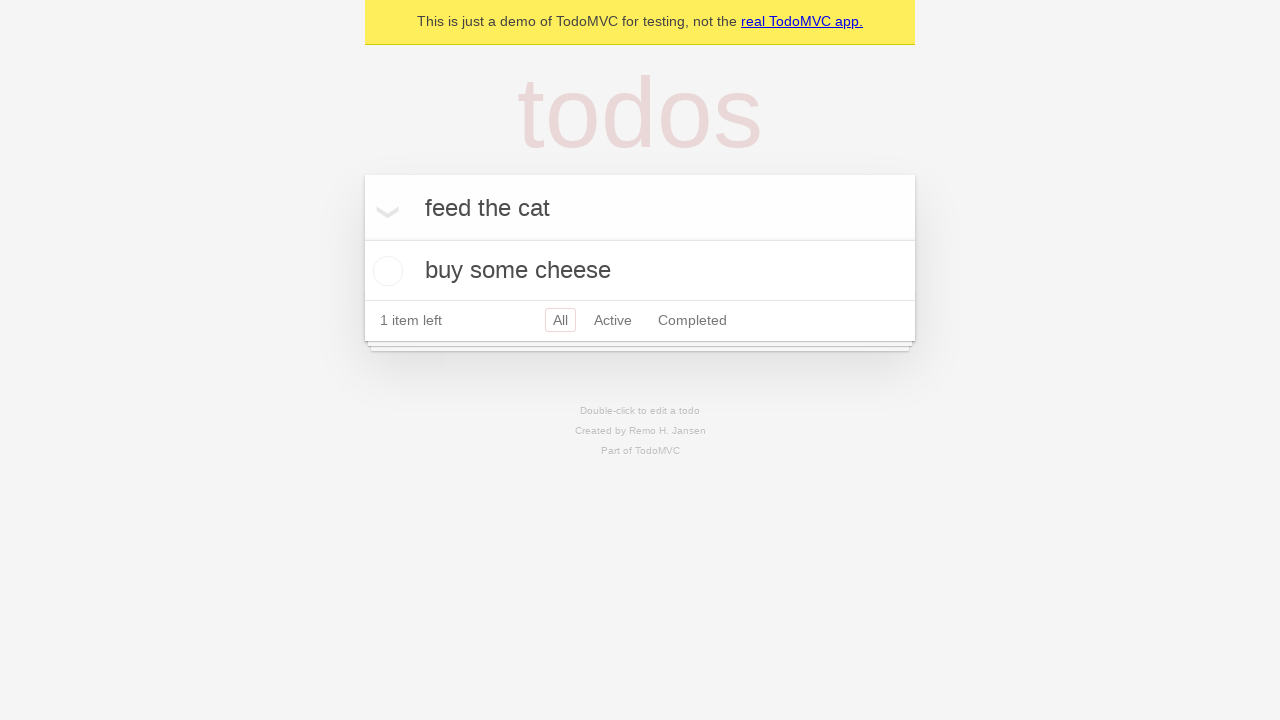

Pressed Enter to create second todo item on internal:attr=[placeholder="What needs to be done?"i]
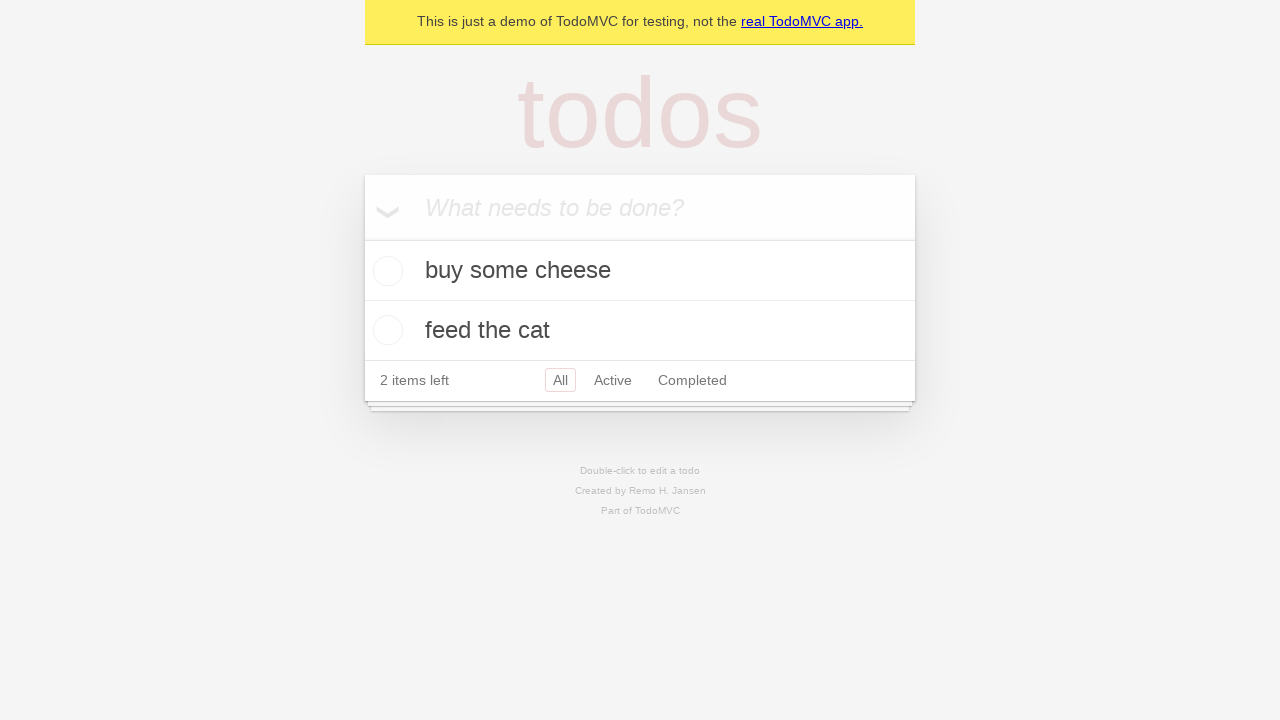

Filled input field with 'book a doctors appointment' on internal:attr=[placeholder="What needs to be done?"i]
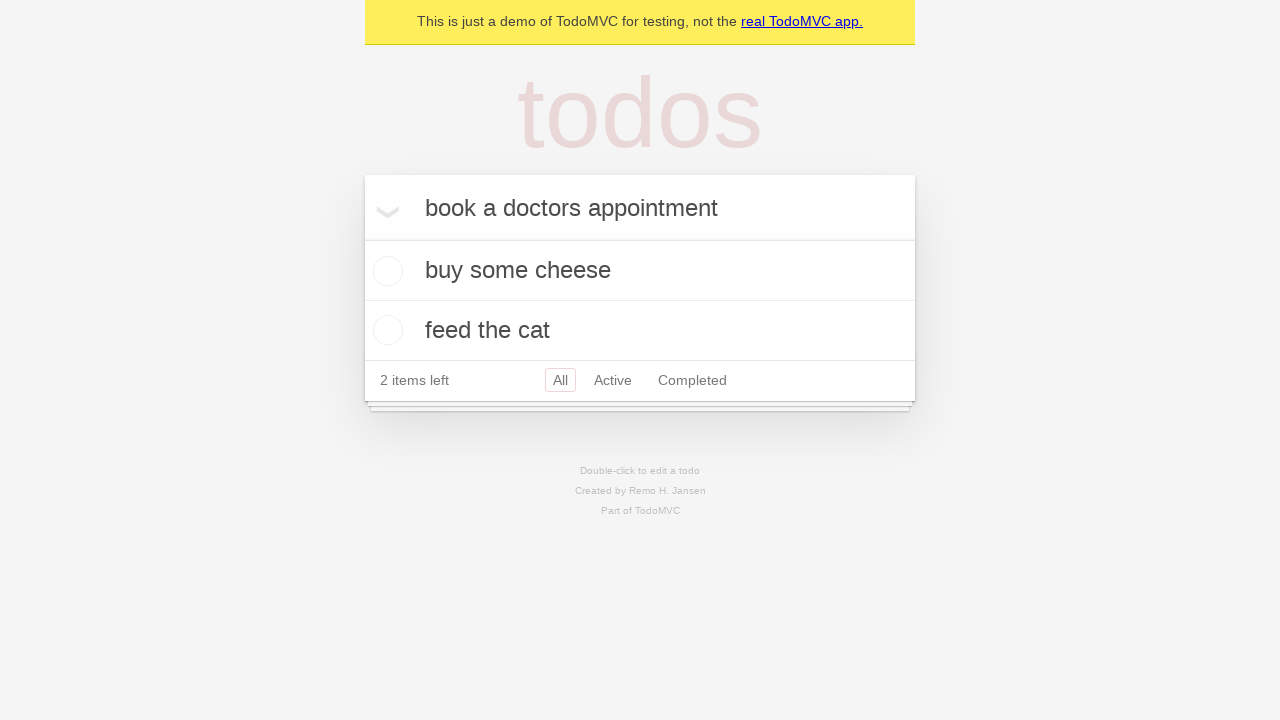

Pressed Enter to create third todo item on internal:attr=[placeholder="What needs to be done?"i]
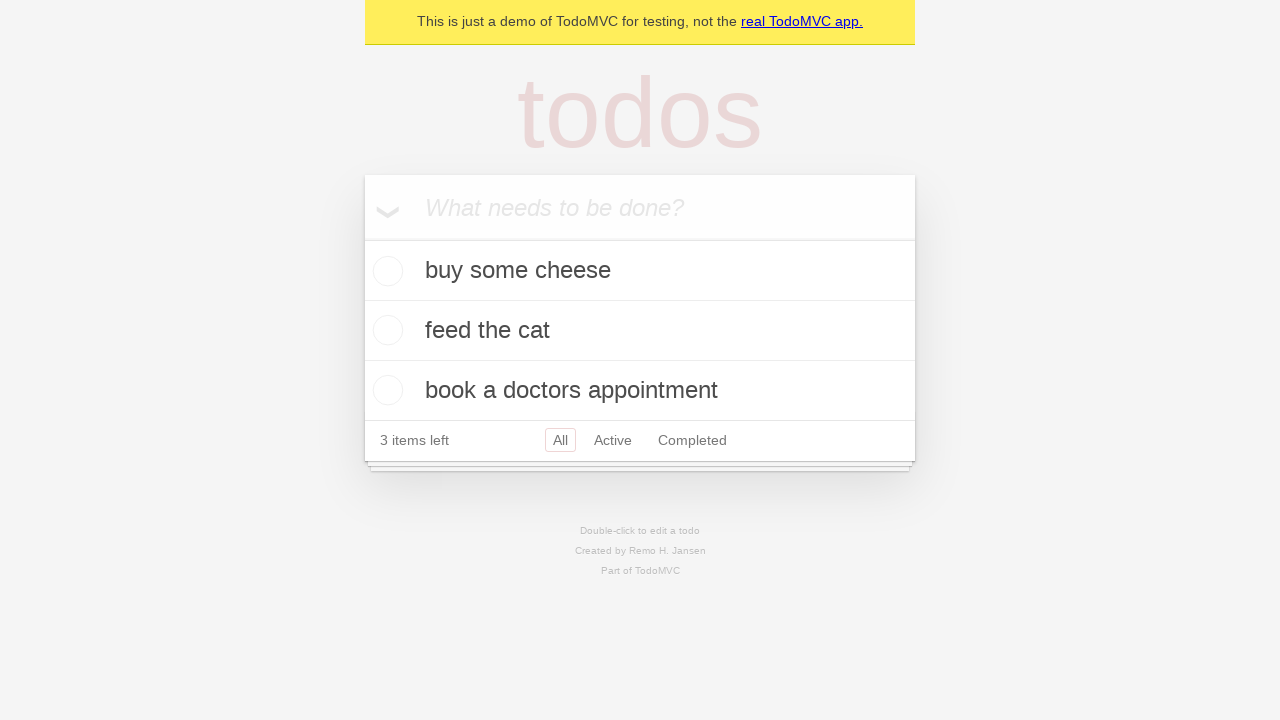

Waited for todos to be saved to localStorage
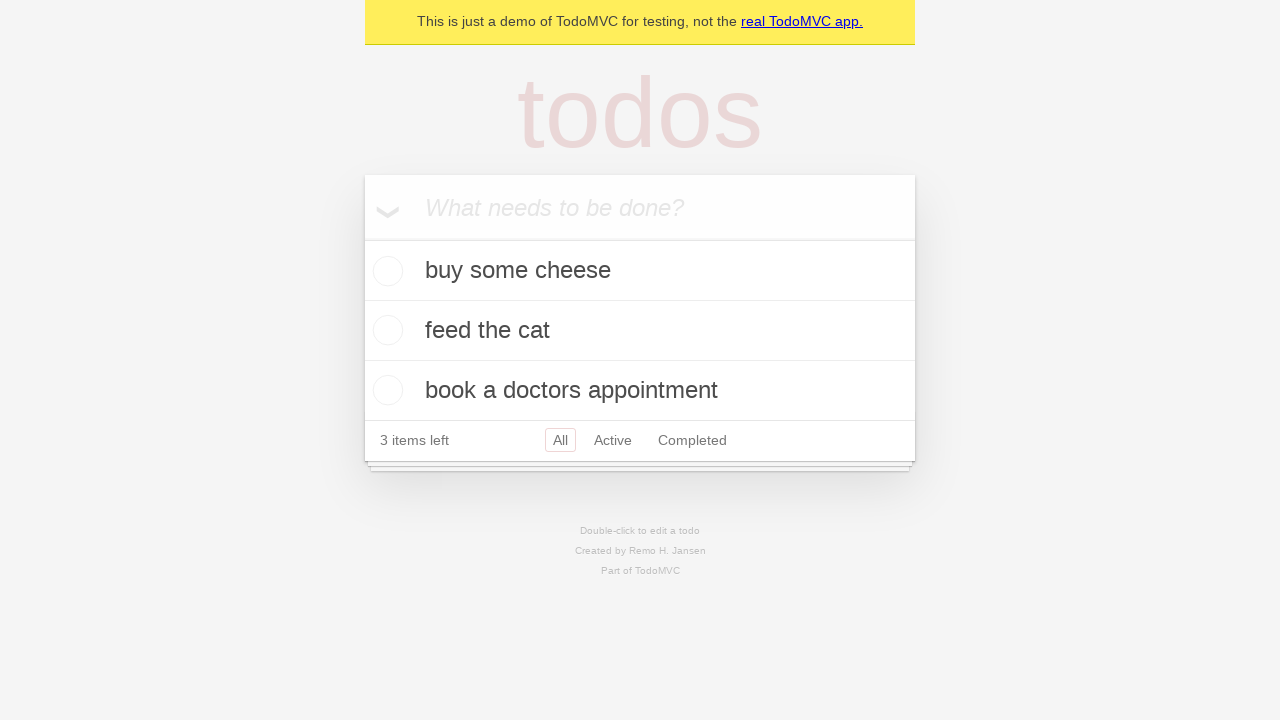

Checked the checkbox for the second todo item (feed the cat) at (385, 330) on internal:testid=[data-testid="todo-item"s] >> nth=1 >> internal:role=checkbox
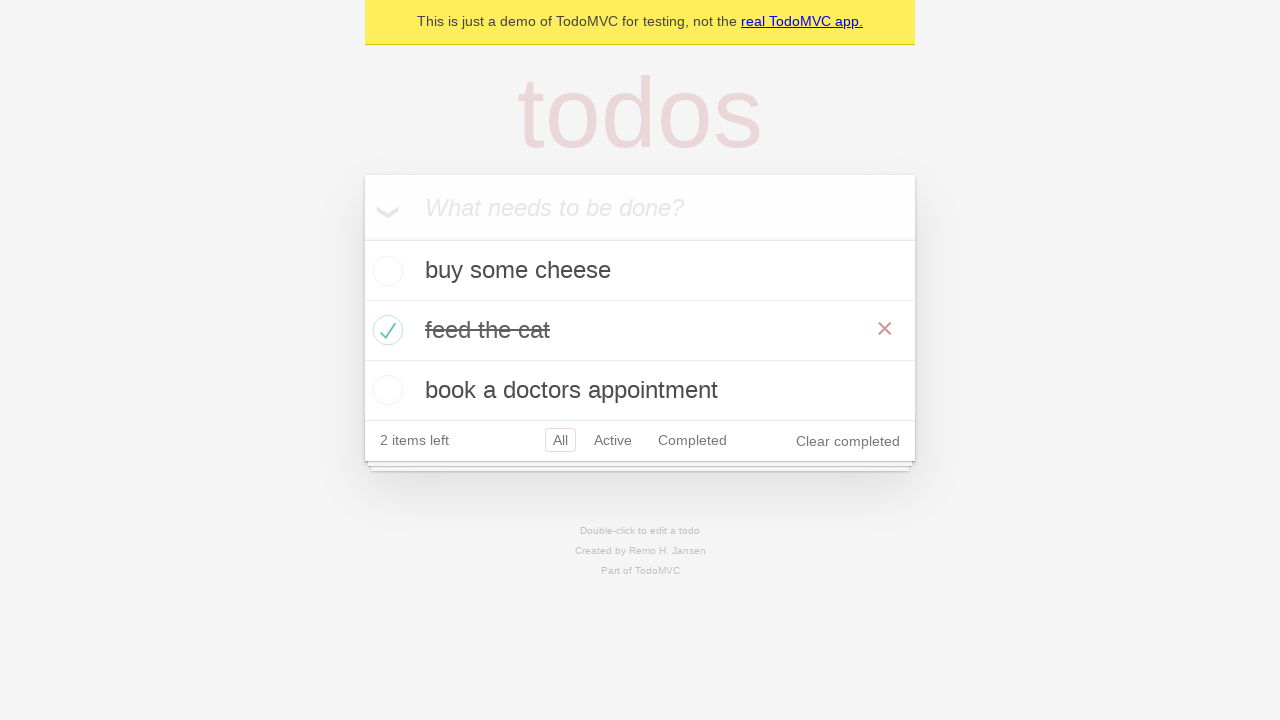

Clicked Active filter to display only incomplete items at (613, 440) on internal:role=link[name="Active"i]
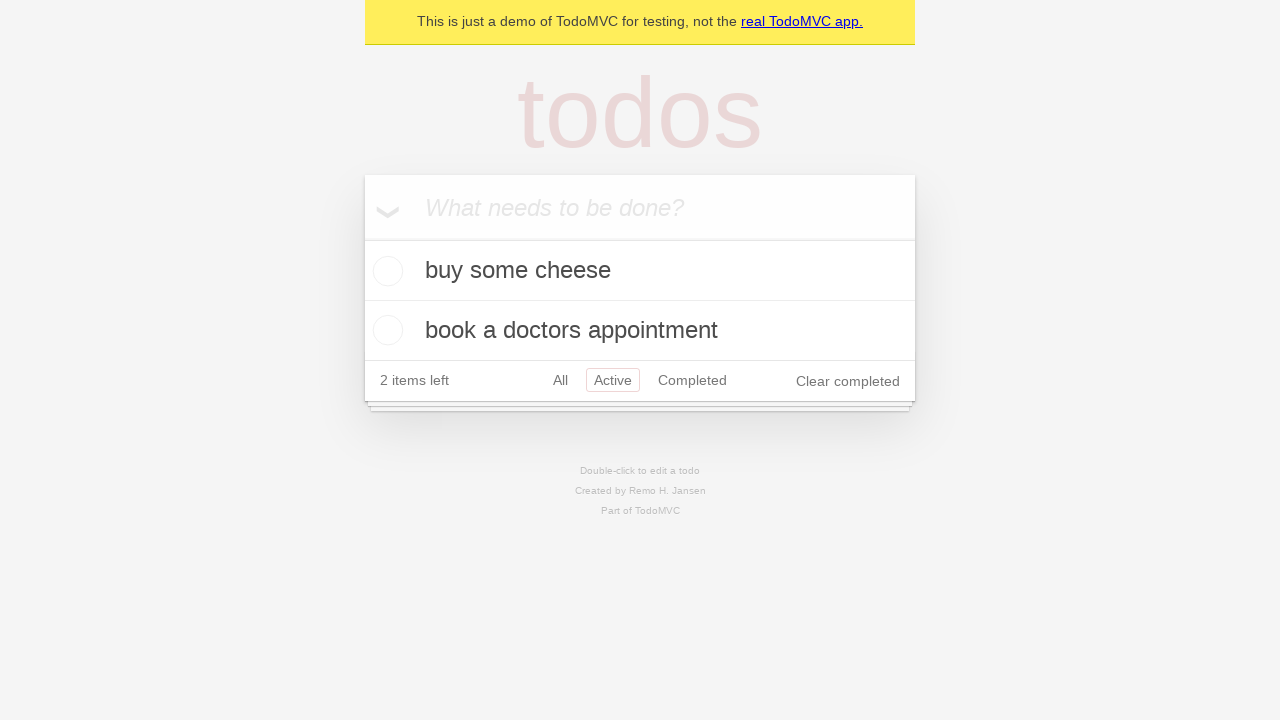

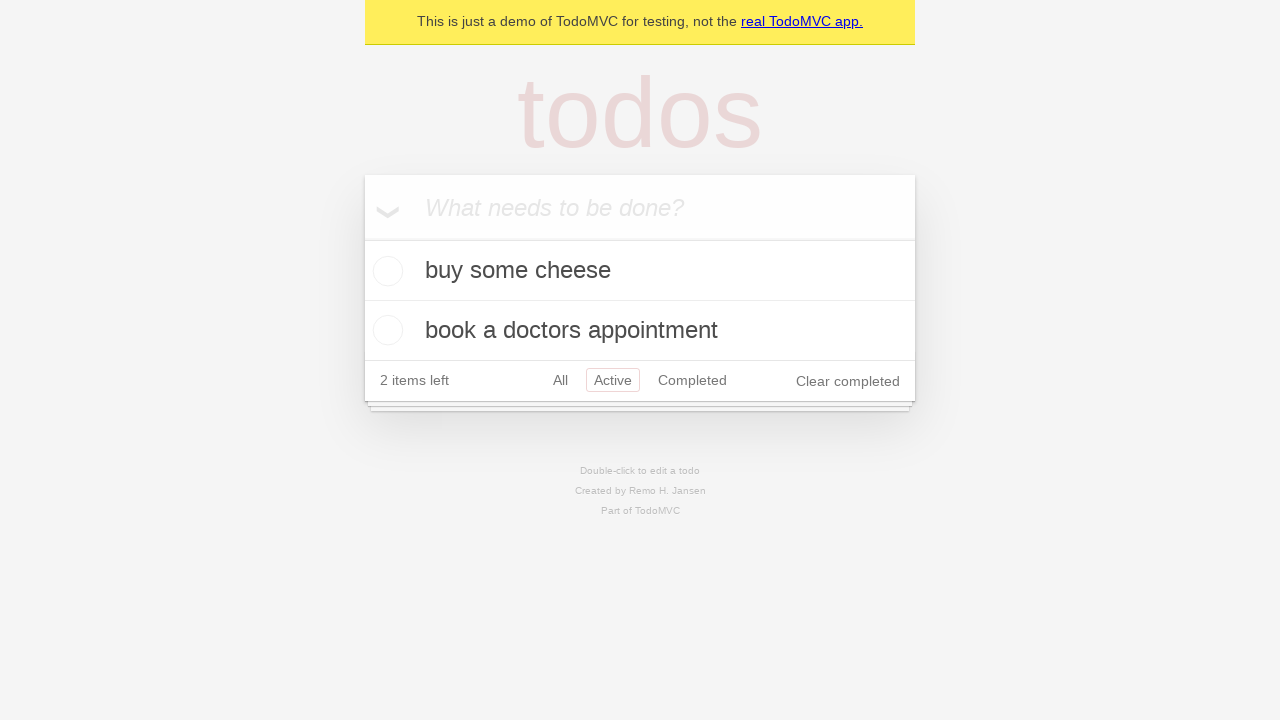